Tests browser navigation controls by navigating back, forward, and refreshing the page

Starting URL: https://www.example.com

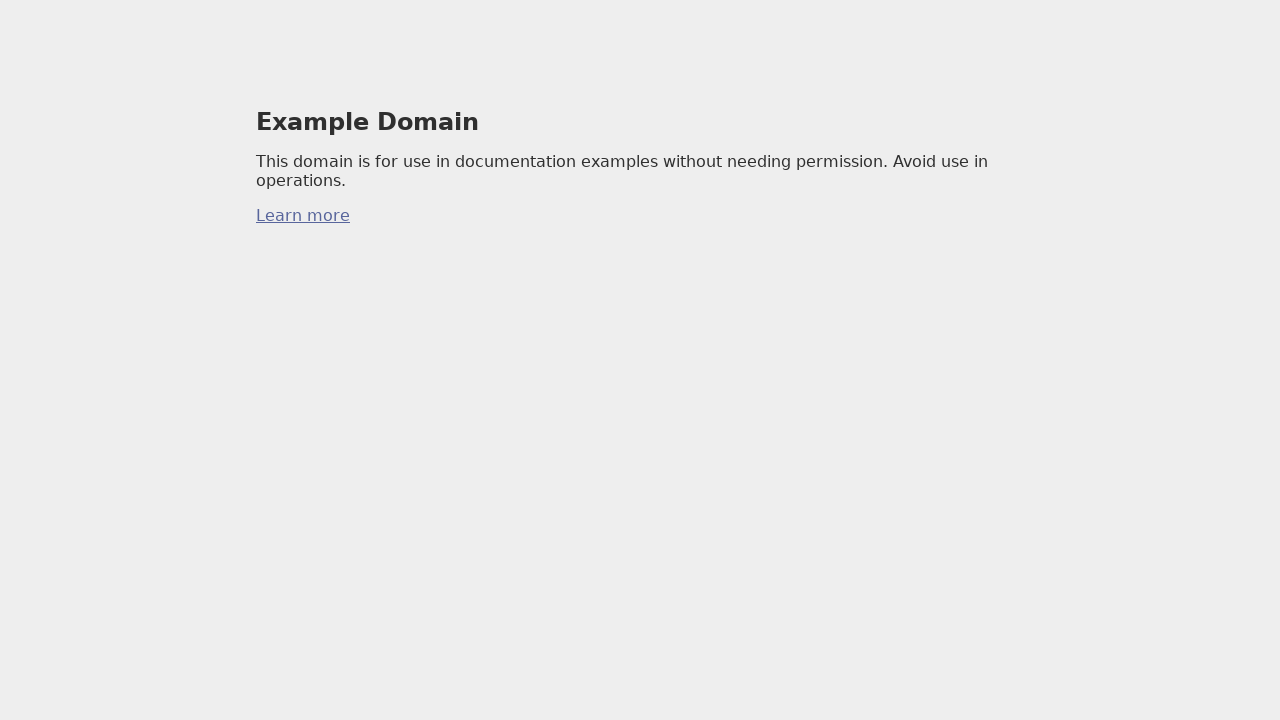

Attempted to navigate back from initial page
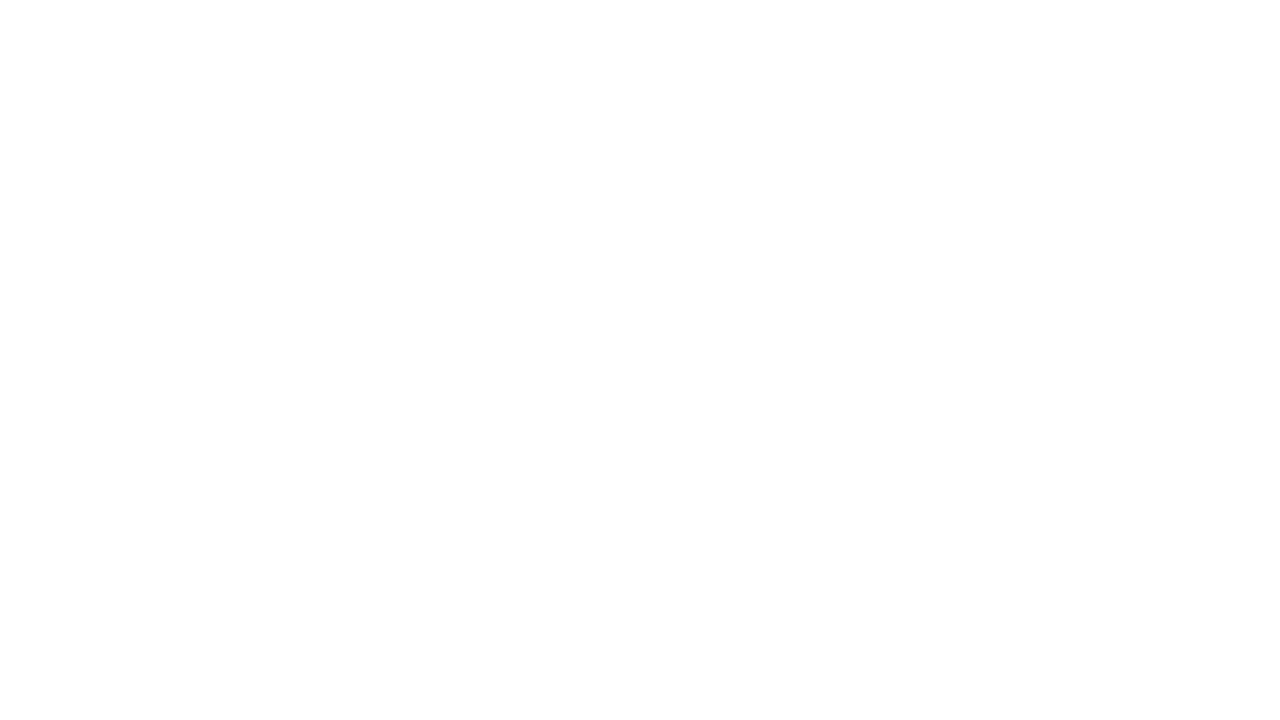

Attempted to navigate forward
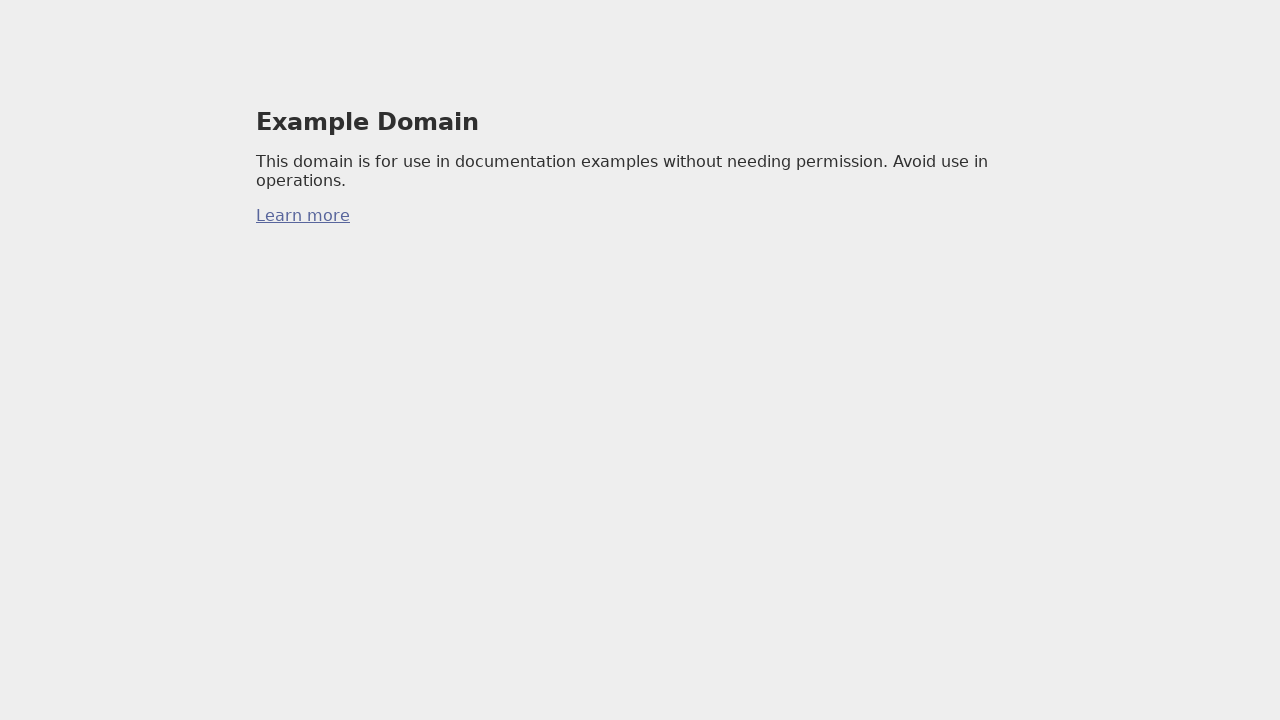

Refreshed the current page
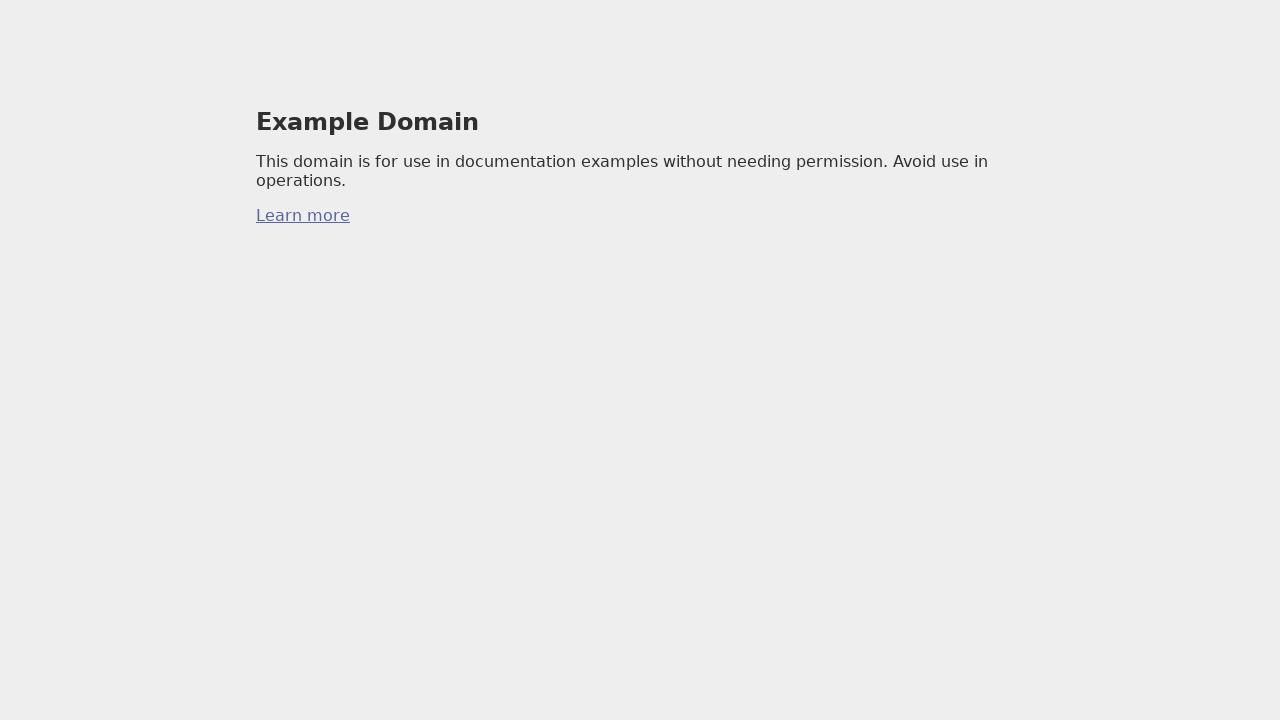

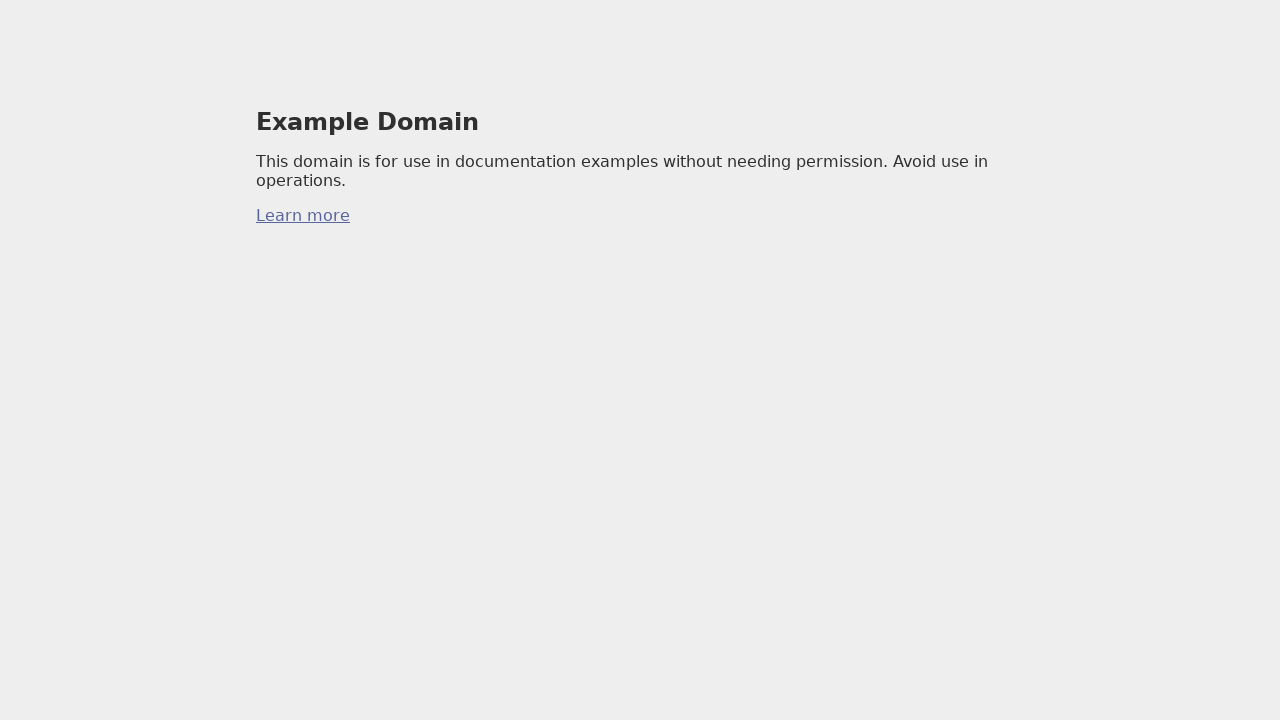